Tests a jQuery dropdown/combo tree component by clicking on the input box and selecting a single choice from the dropdown options

Starting URL: https://www.jqueryscript.net/demo/Drop-Down-Combo-Tree/

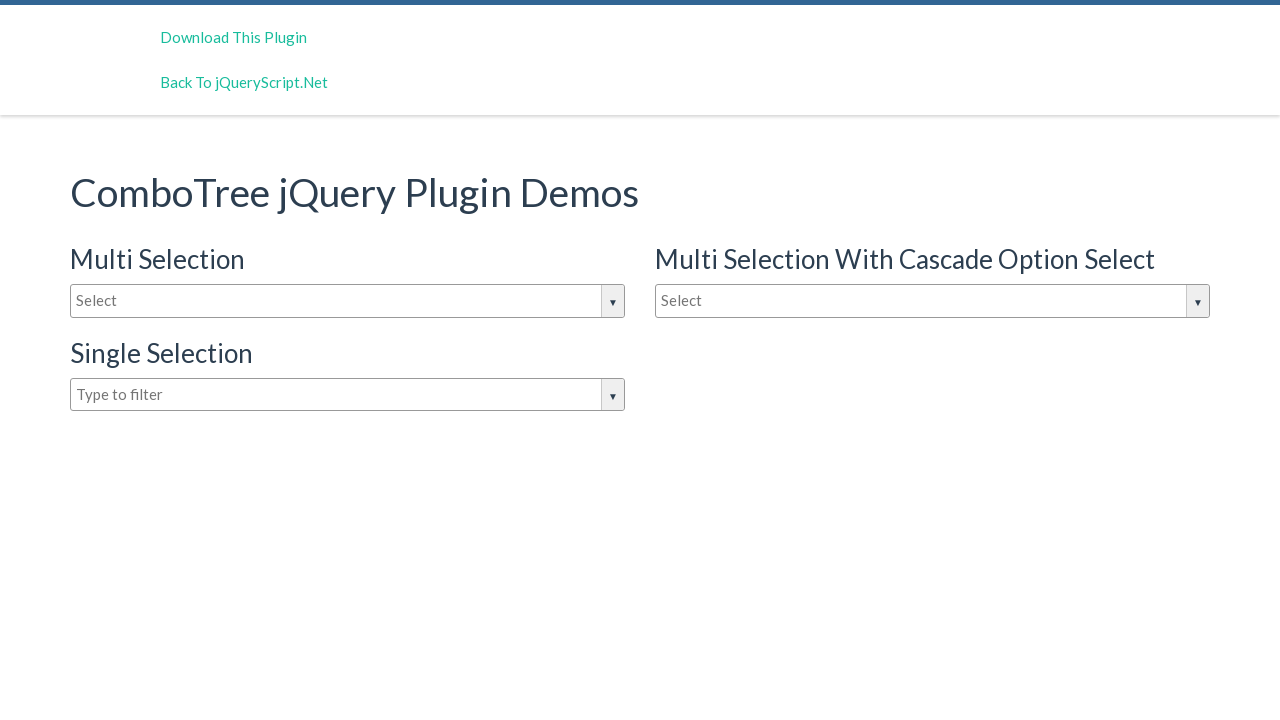

Waited 5 seconds for page to fully load
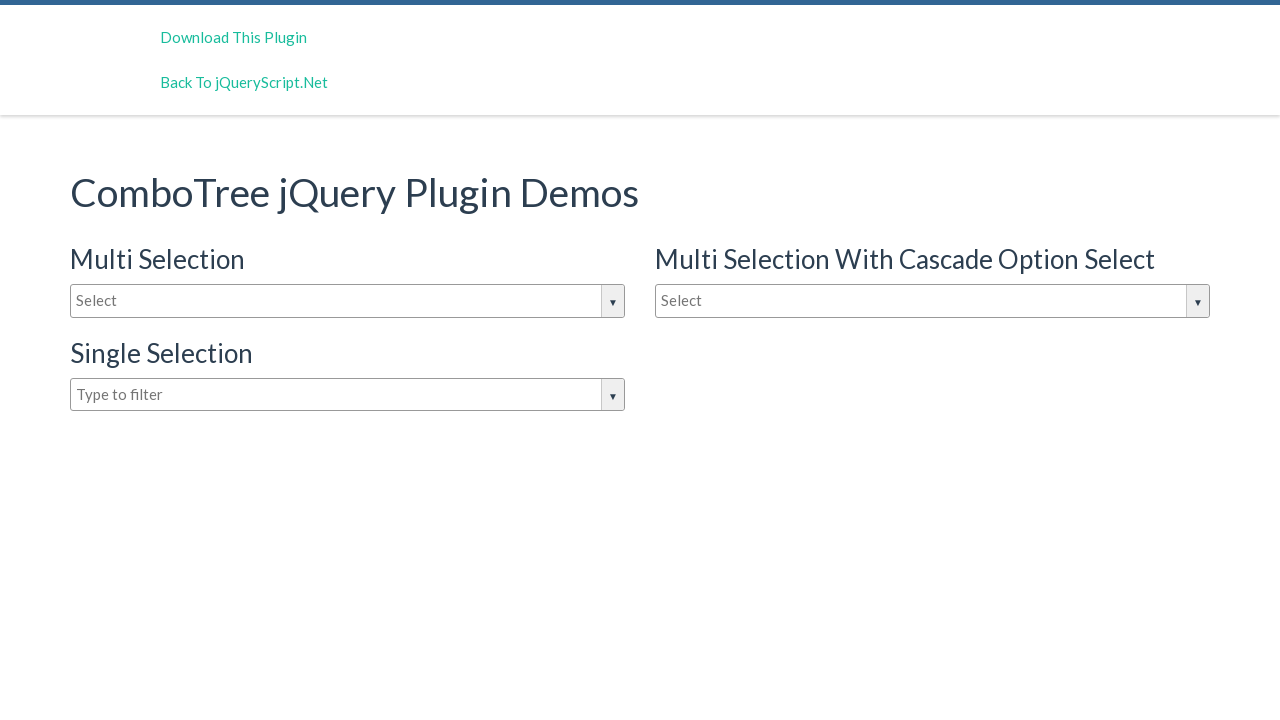

Clicked on the dropdown input box to open the dropdown at (348, 301) on #justAnInputBox
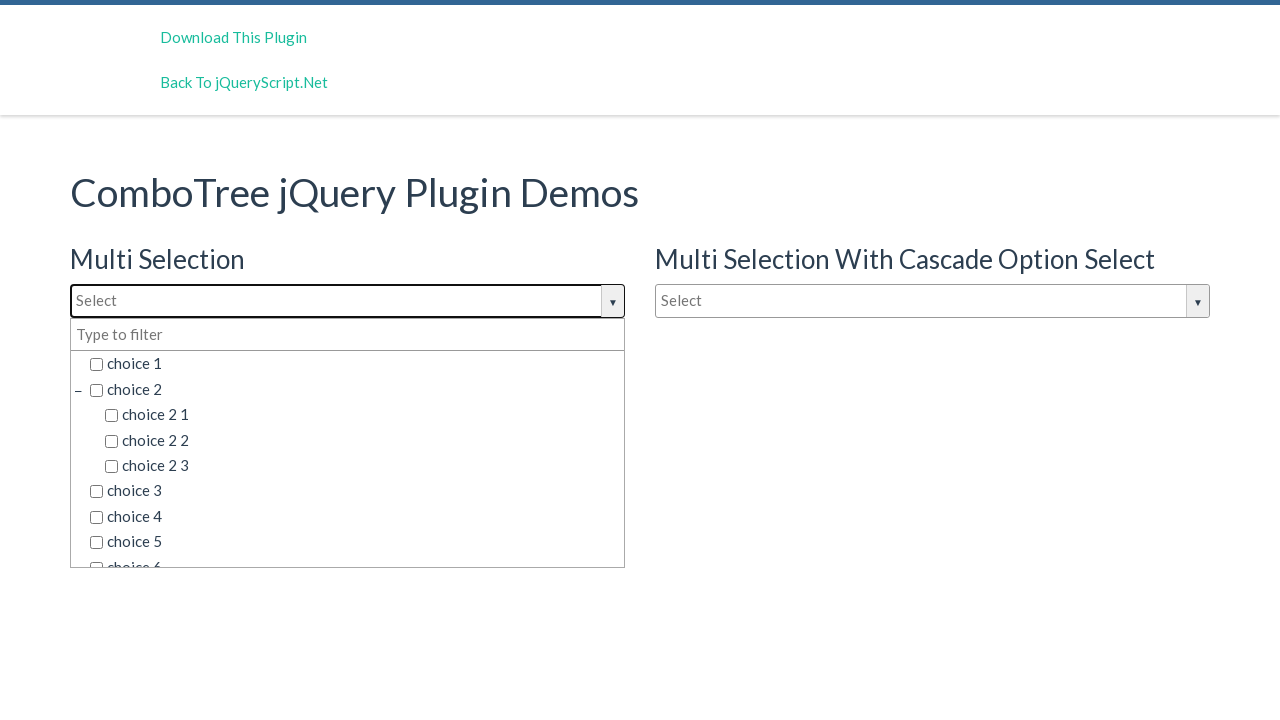

Selected 'choice 2' from the dropdown options at (355, 389) on span.comboTreeItemTitle >> nth=1
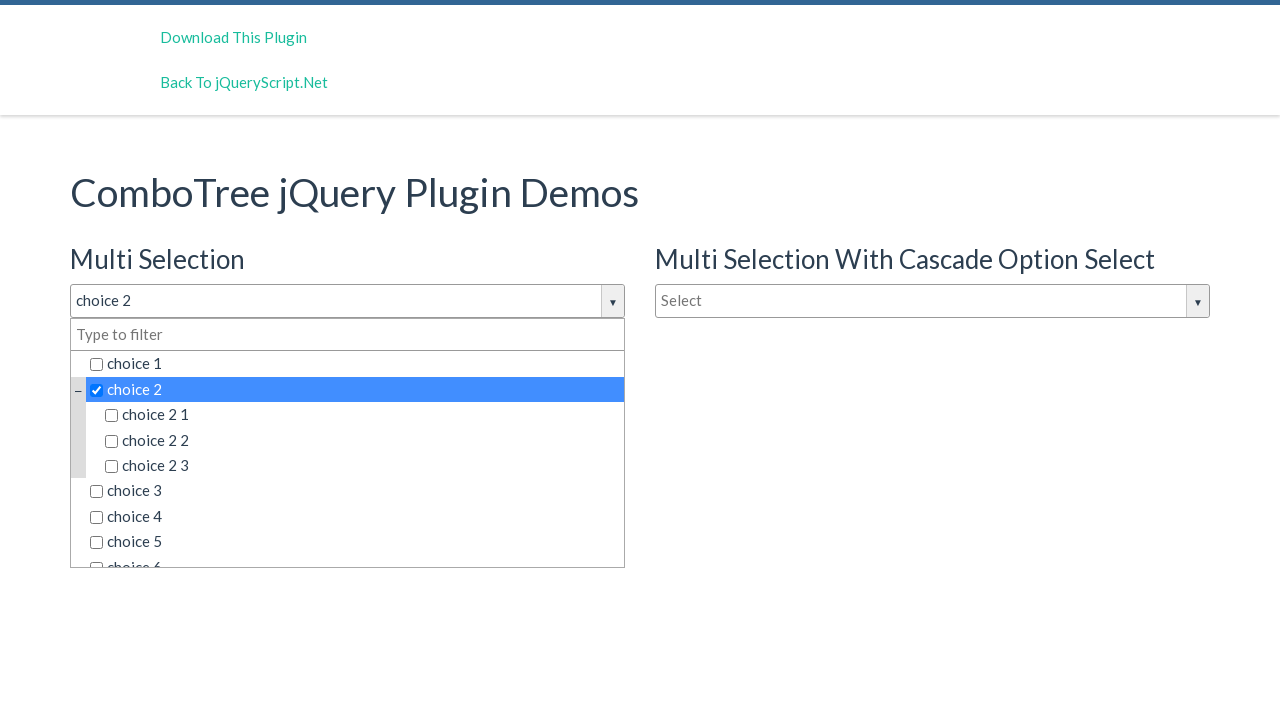

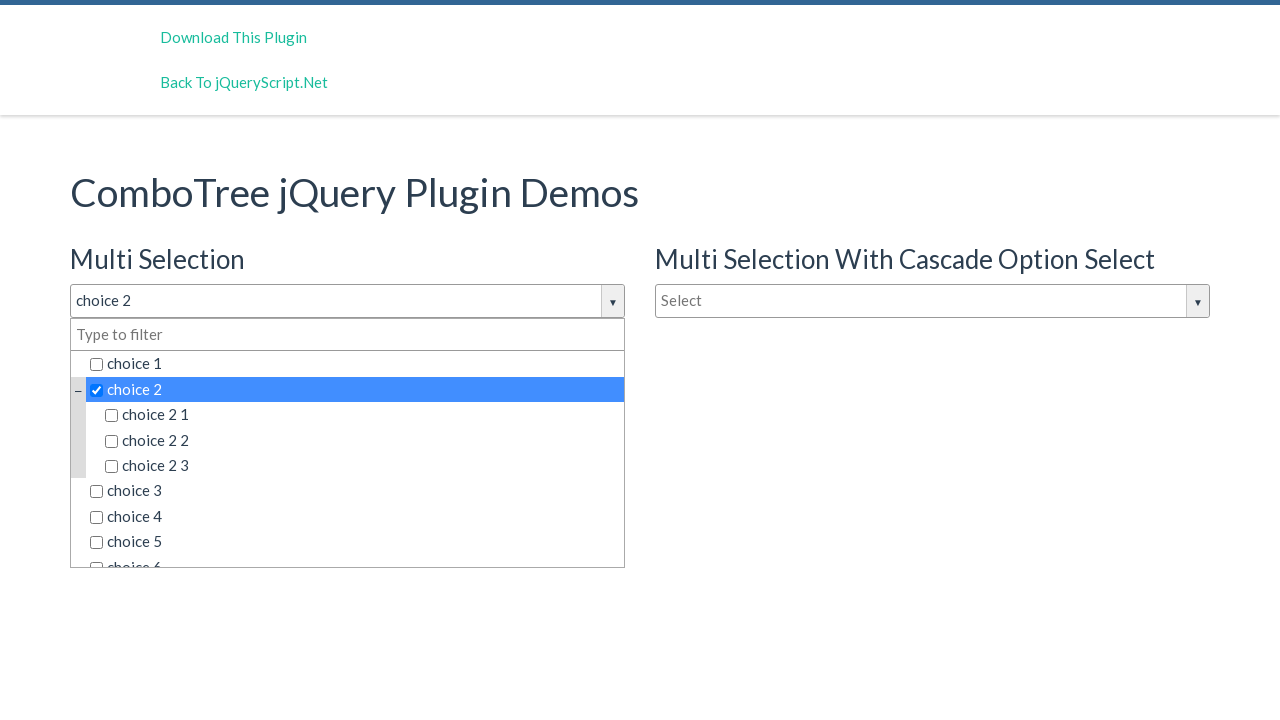